Tests the complete user registration flow on automationexercise.com by filling out a signup form with randomly generated data, creating an account, and then deleting it

Starting URL: https://www.automationexercise.com

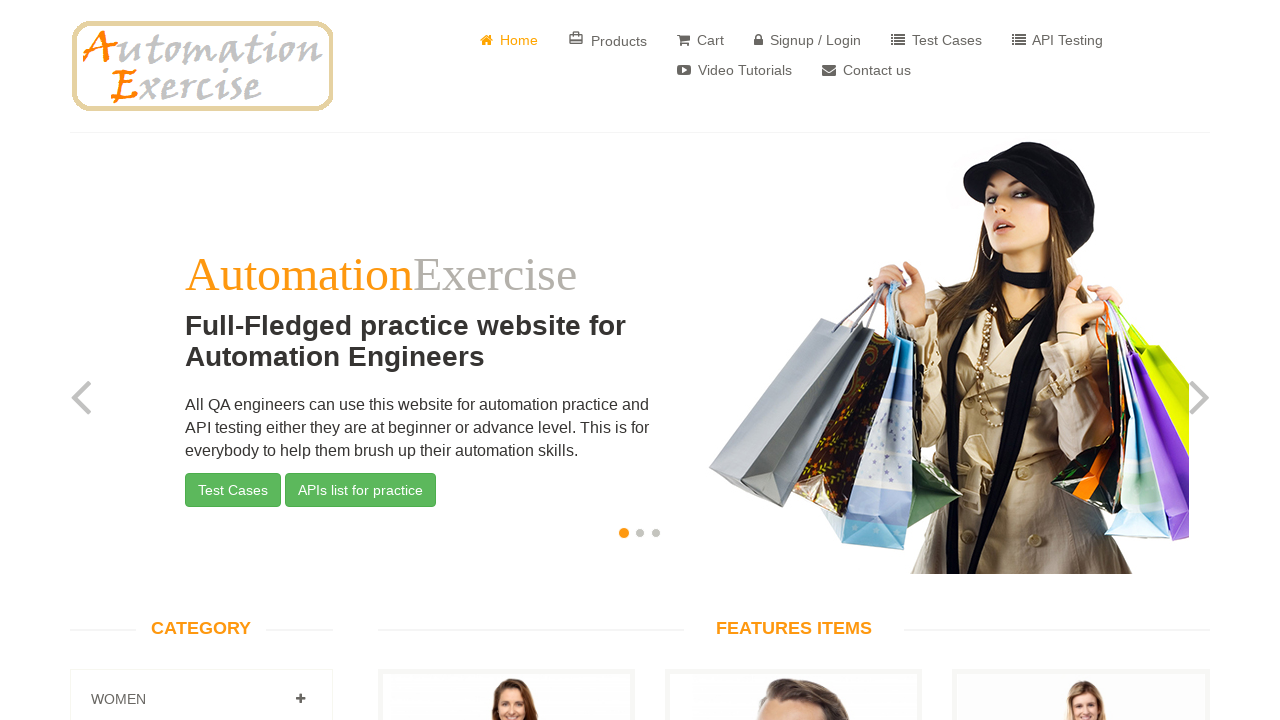

Clicked on 'Signup / Login' button at (808, 40) on a[href='/login']
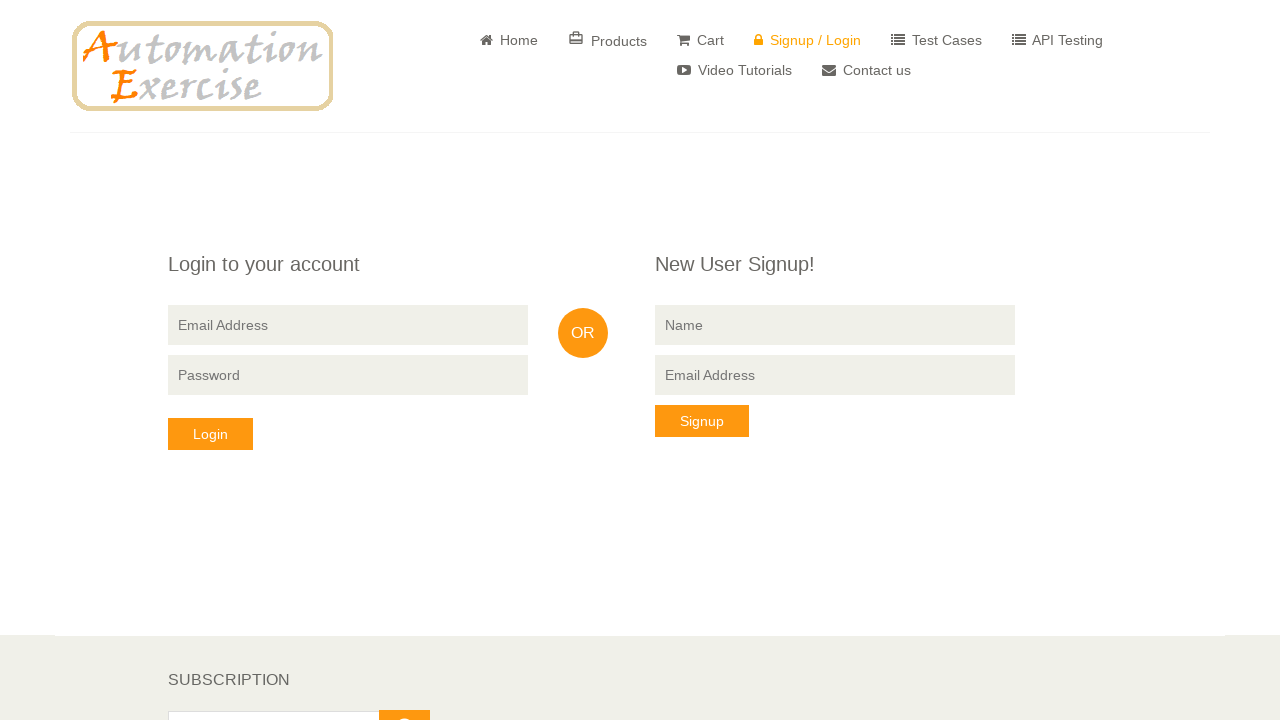

Signup form appeared with 'New User Signup!' heading
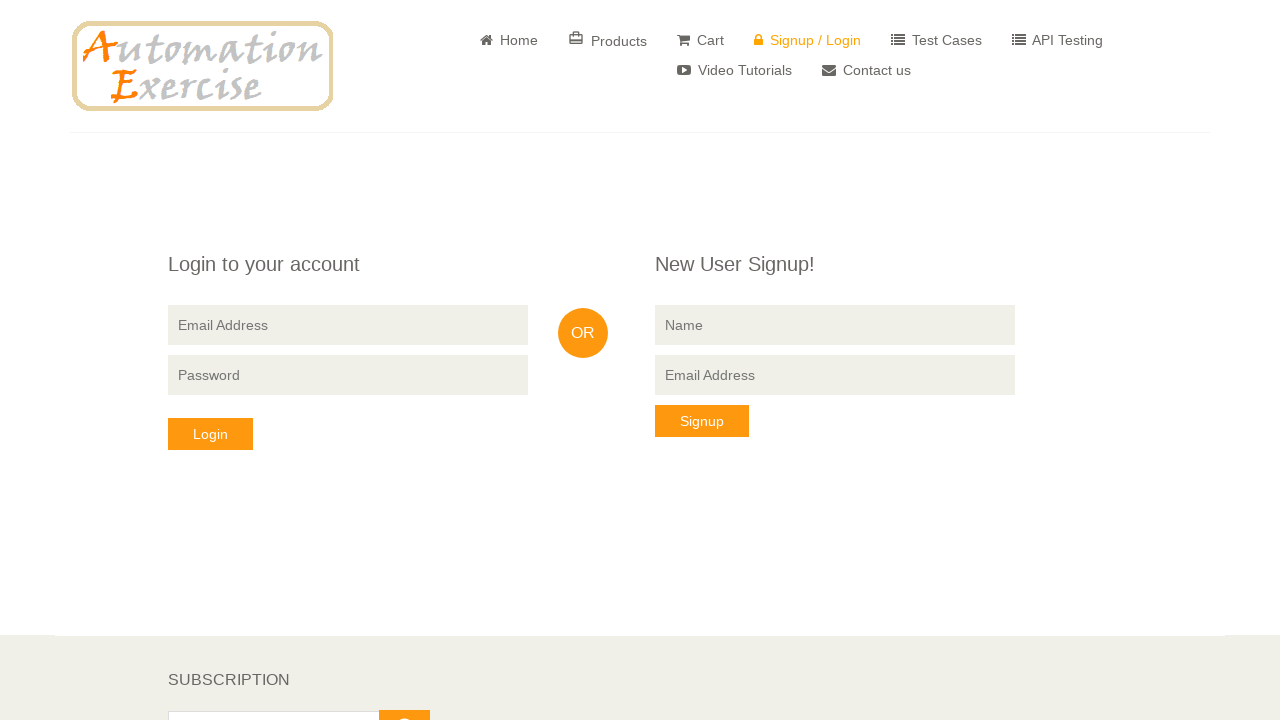

Filled signup name field with 'testuseri9mavpr0' on input[name='name']
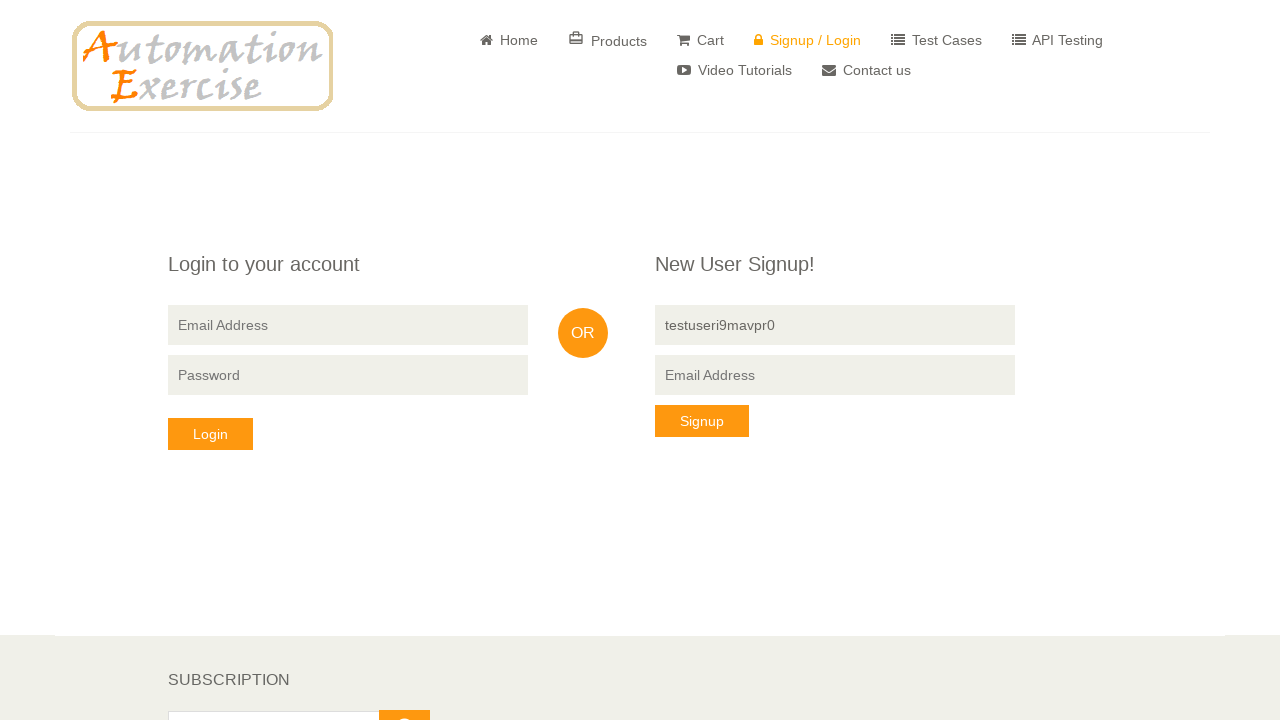

Filled signup email field with 'testi9mavpr0@example.com' on input[data-qa='signup-email']
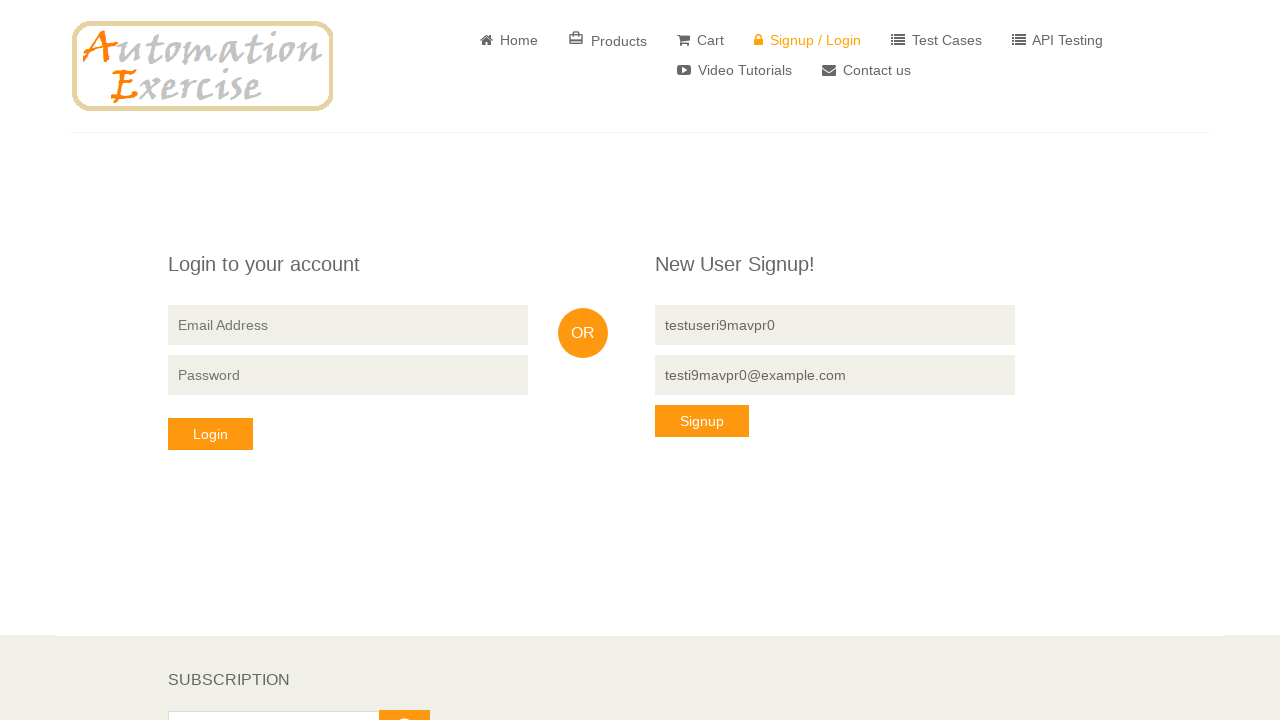

Clicked 'Signup' button at (702, 421) on button[data-qa='signup-button']
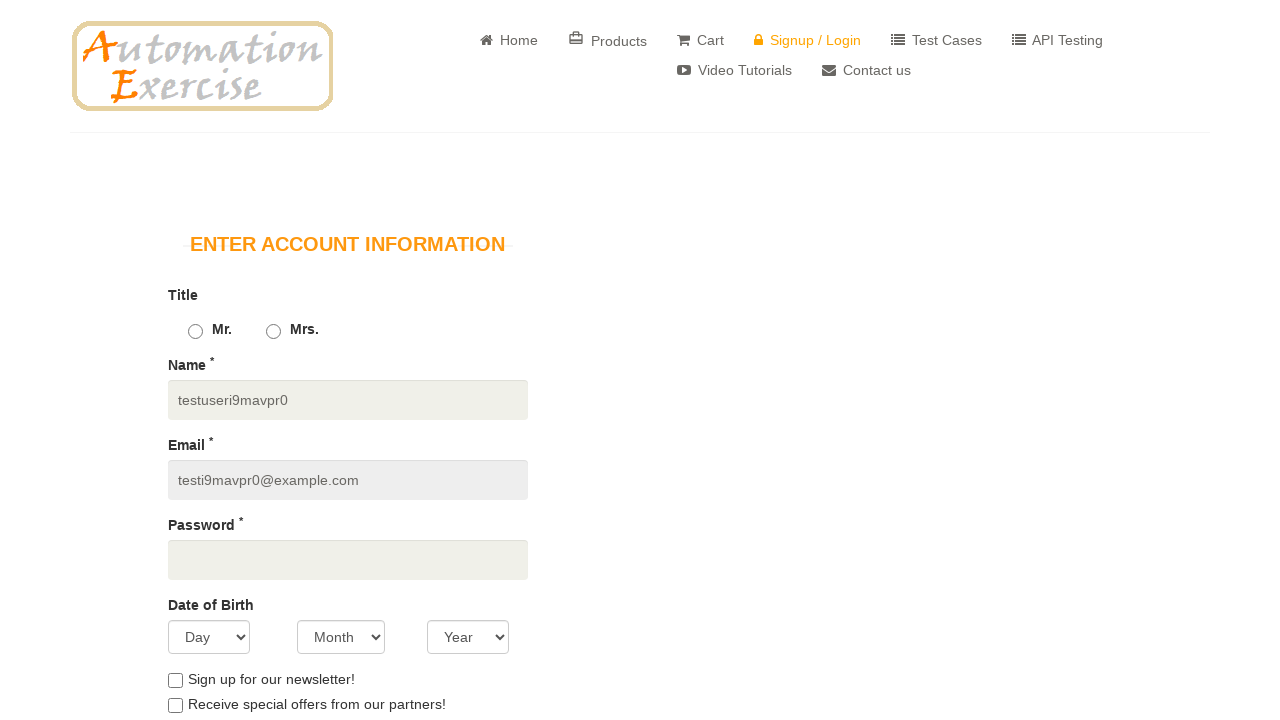

Account information form loaded
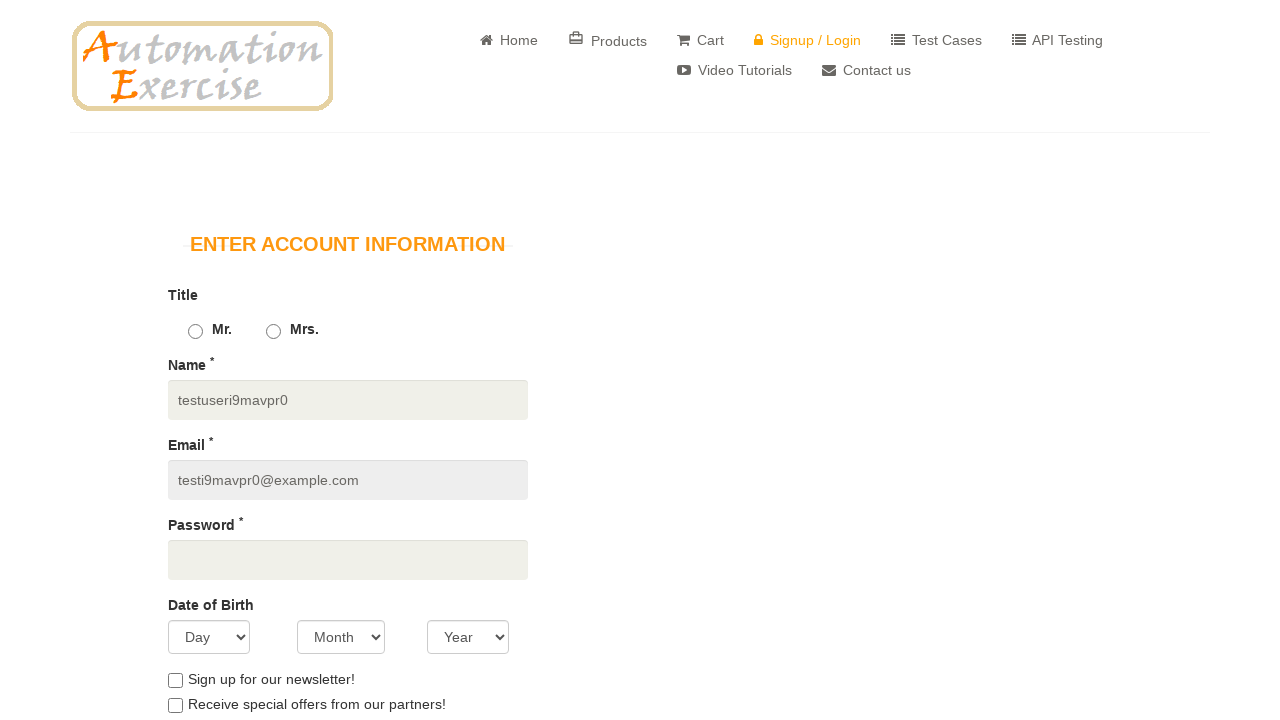

Selected 'Mr' as title at (195, 332) on input[value='Mr']
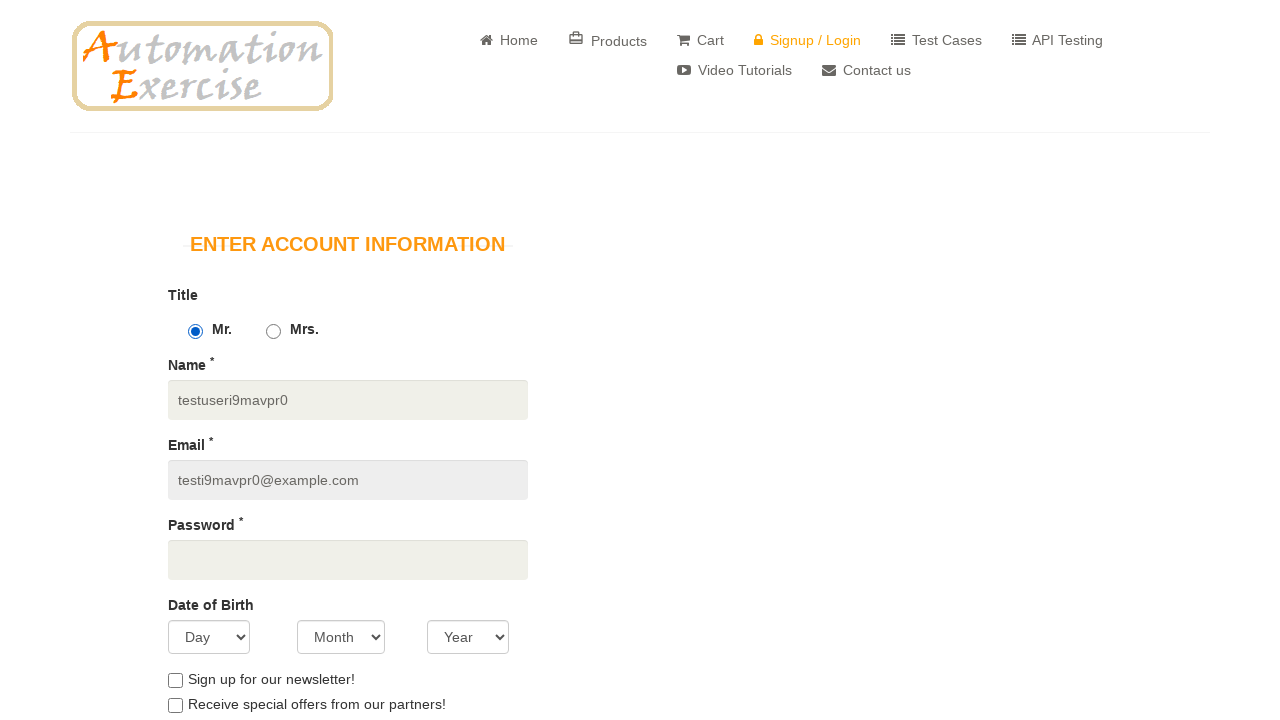

Filled password field on input#password
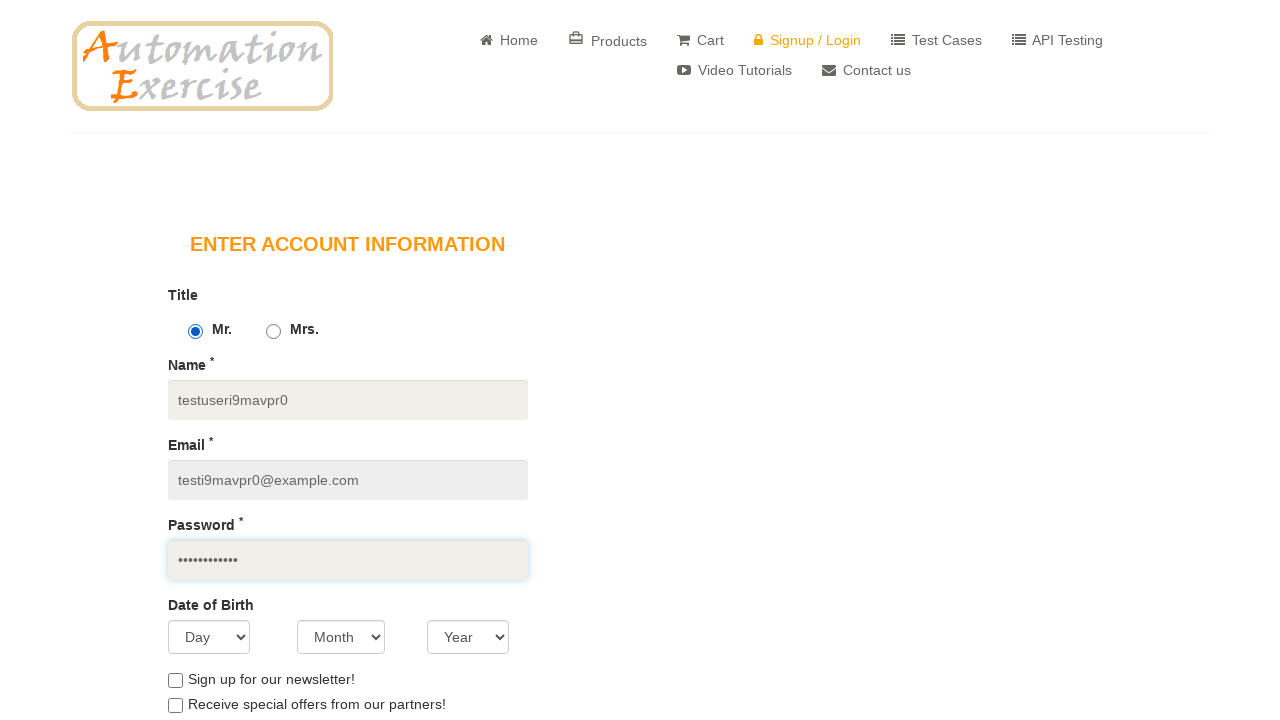

Selected day of birth as 9 on select#days
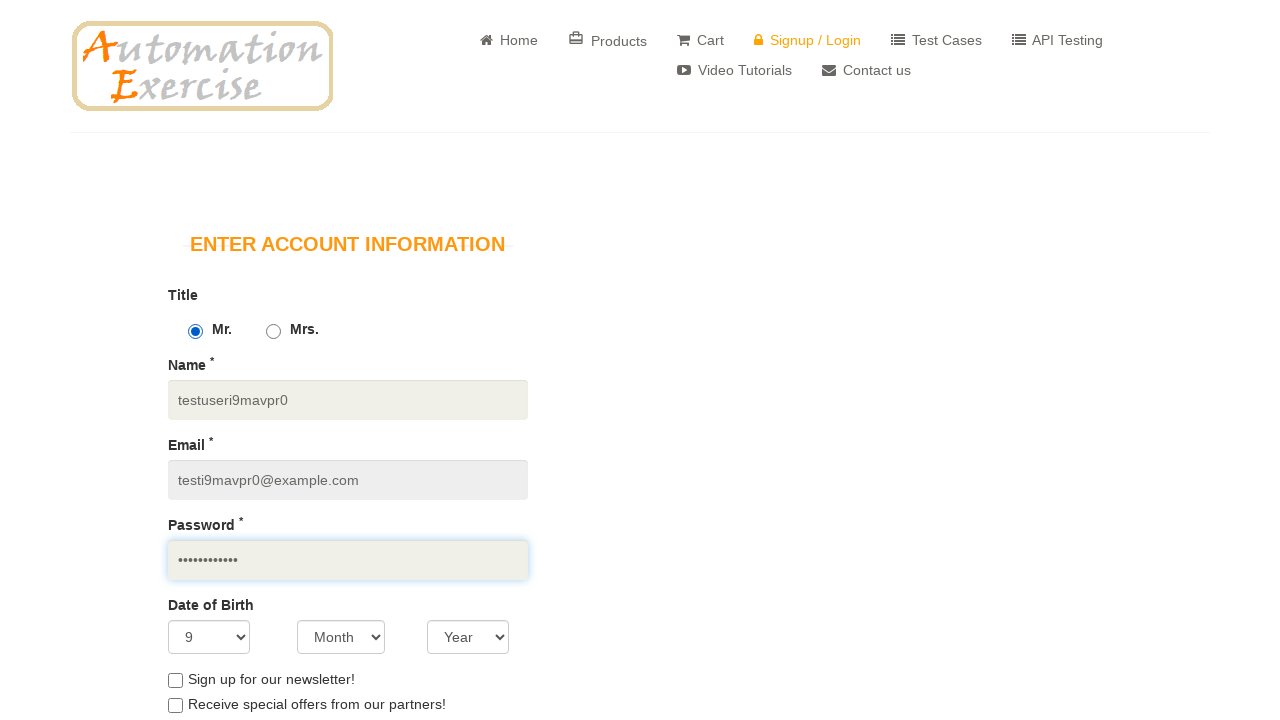

Selected month of birth as October on select#months
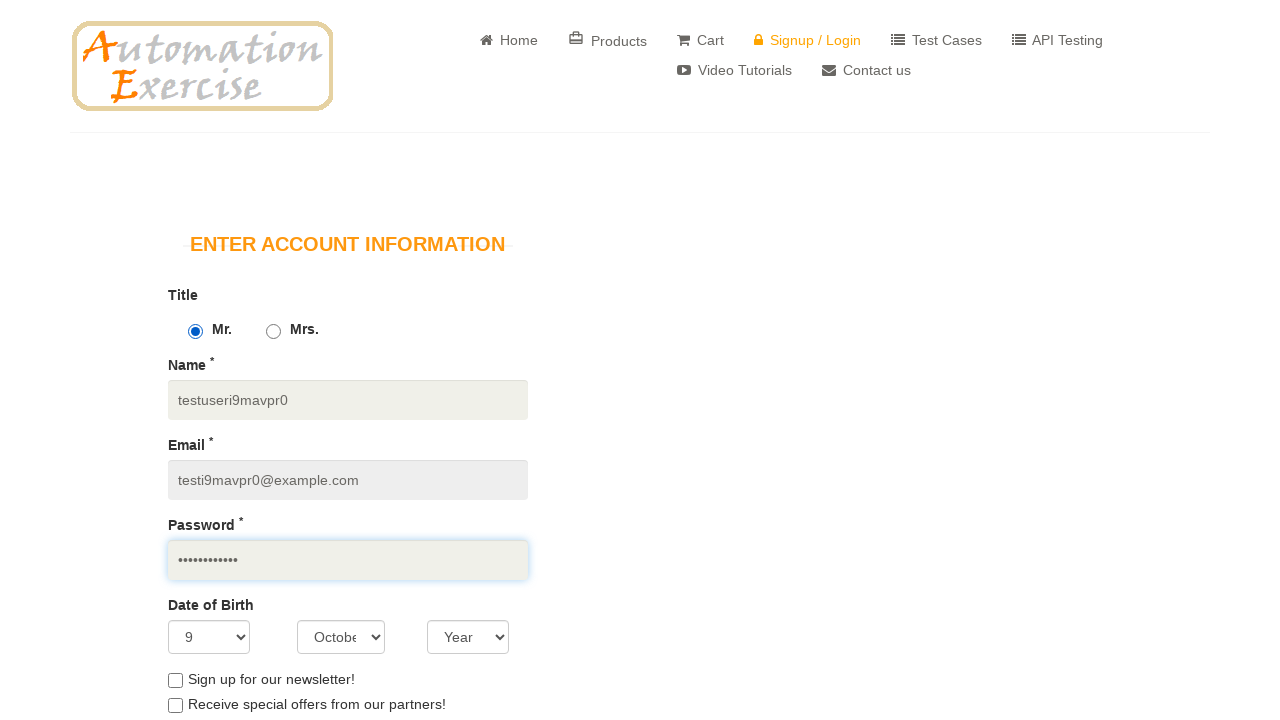

Selected year of birth as 1995 on select#years
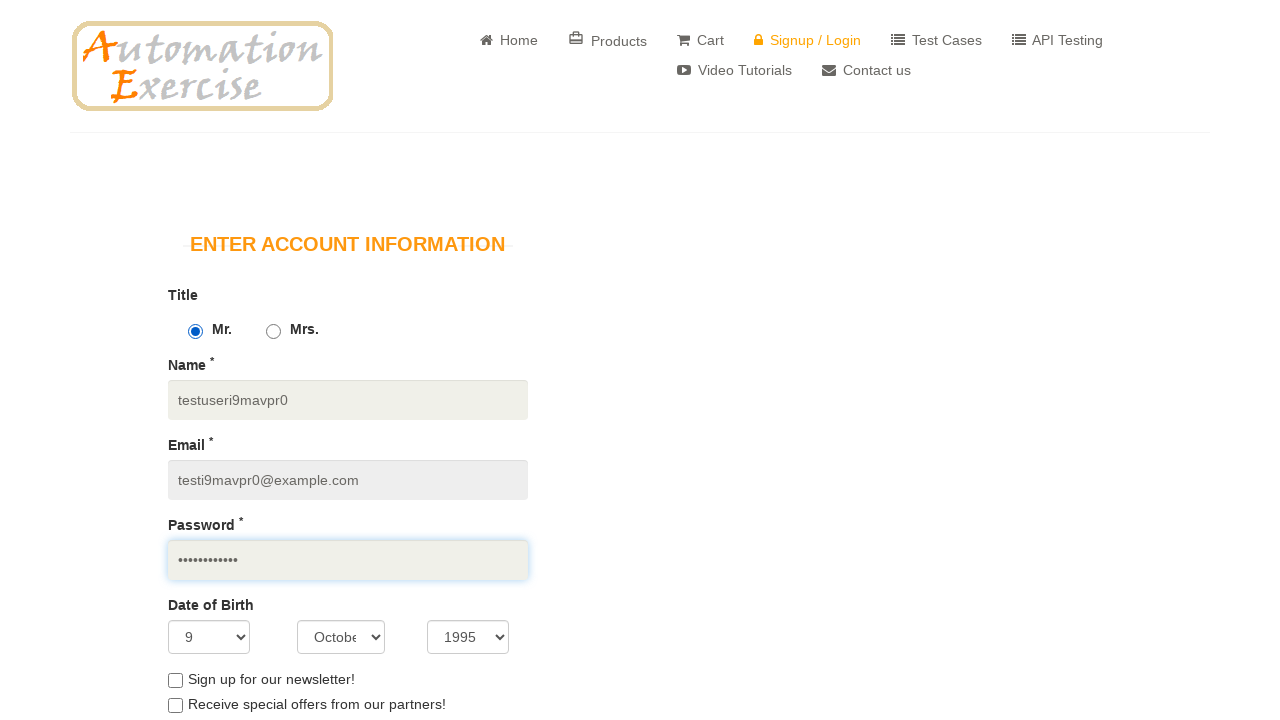

Checked newsletter subscription checkbox at (175, 680) on input#newsletter
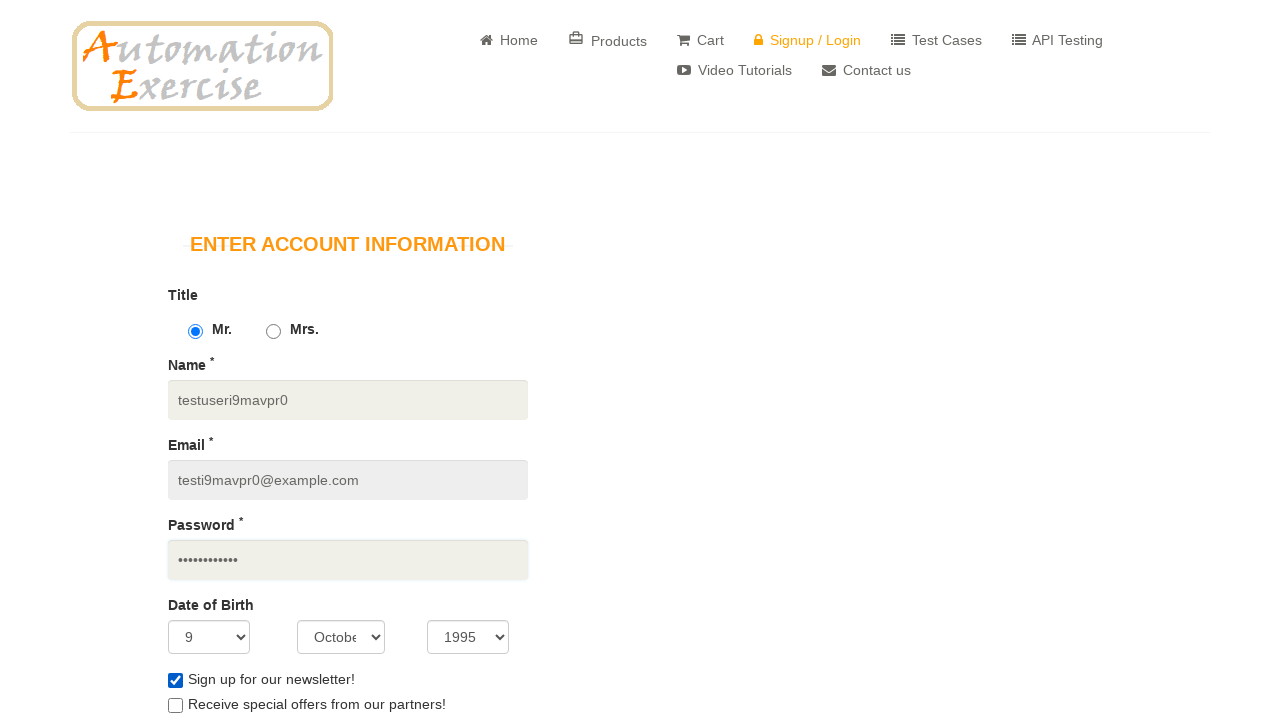

Checked opt-in checkbox at (175, 706) on input#optin
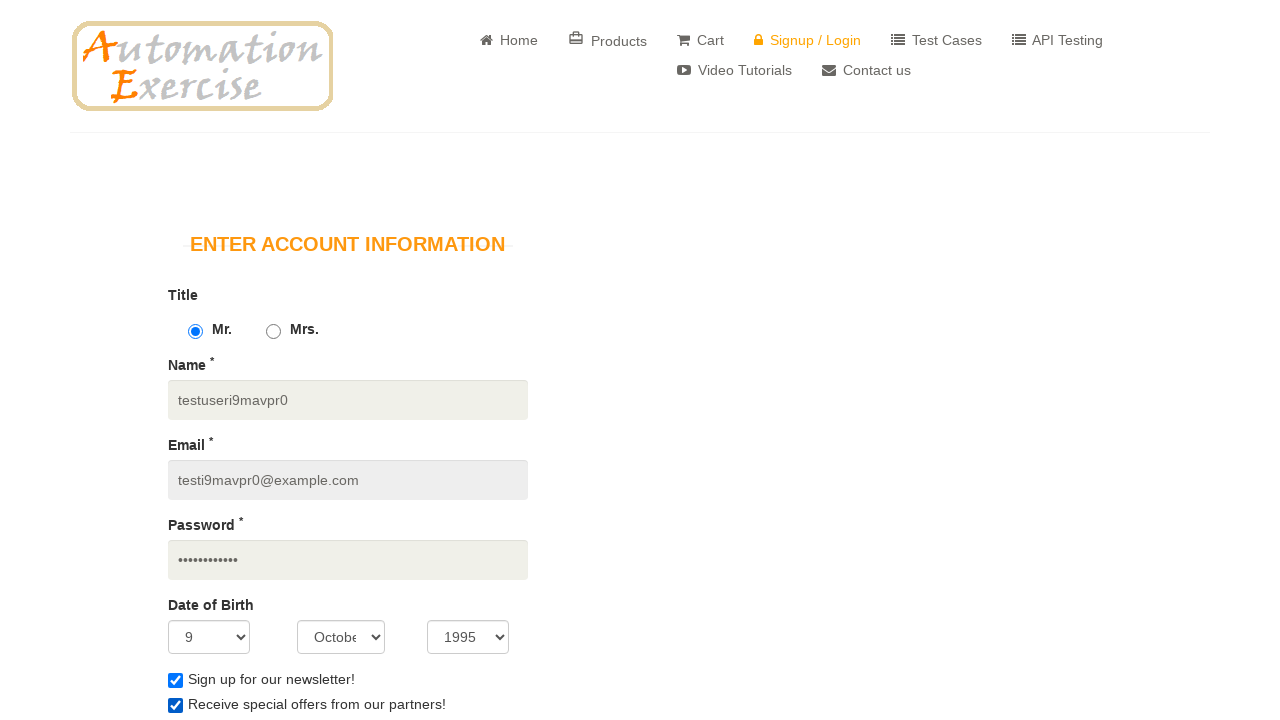

Filled first name with 'testuseri9mavpr0' on input#first_name
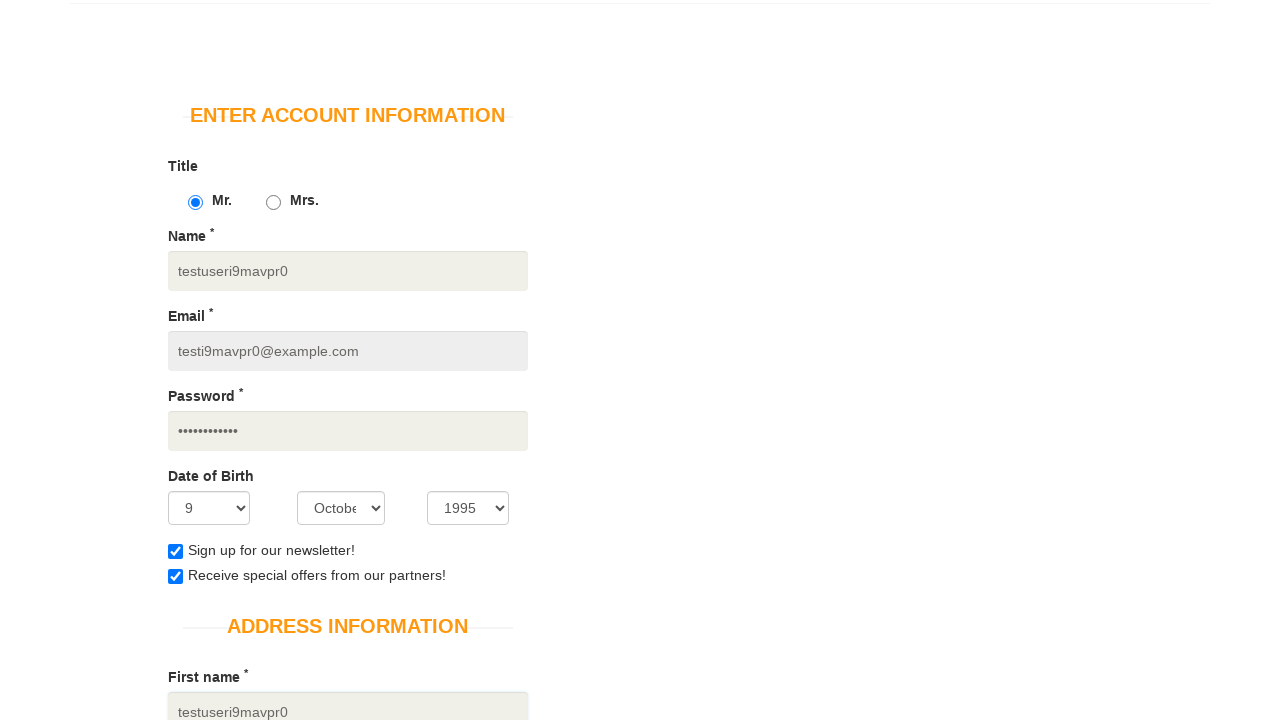

Filled last name with 'lastnamei9mavpr0' on input#last_name
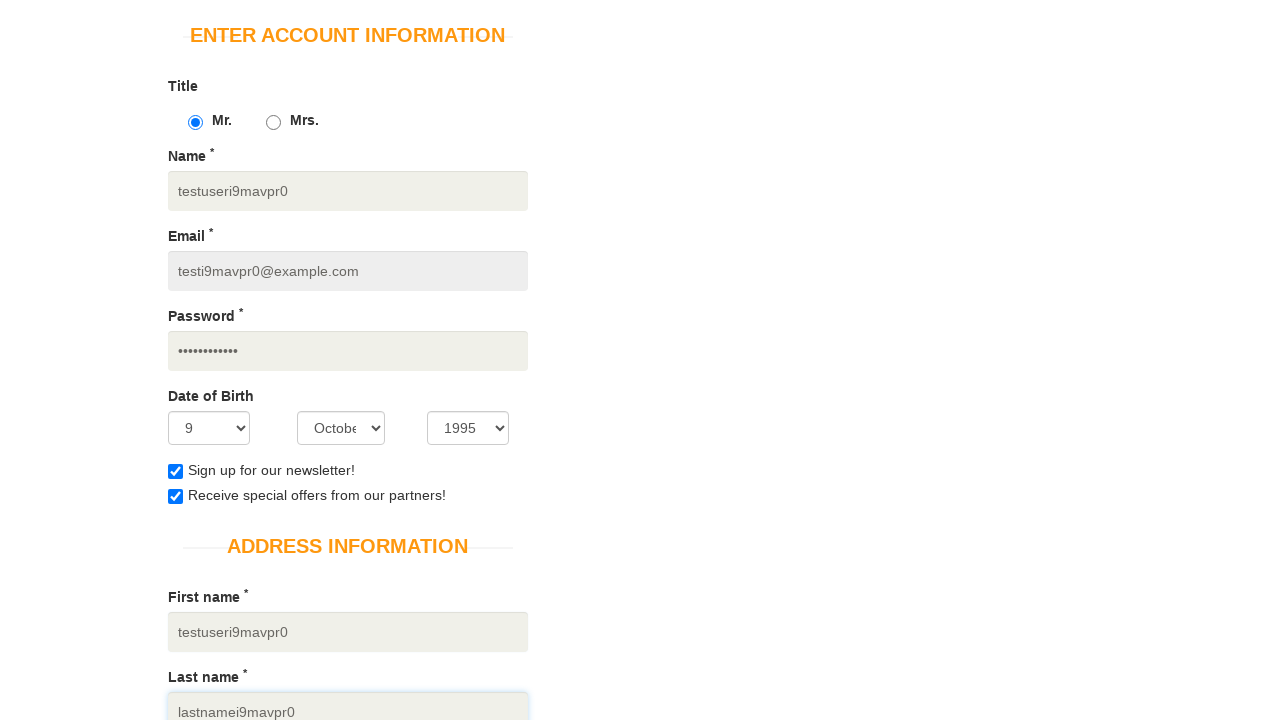

Filled company field with 'TestCompanyi9mavpr0' on input#company
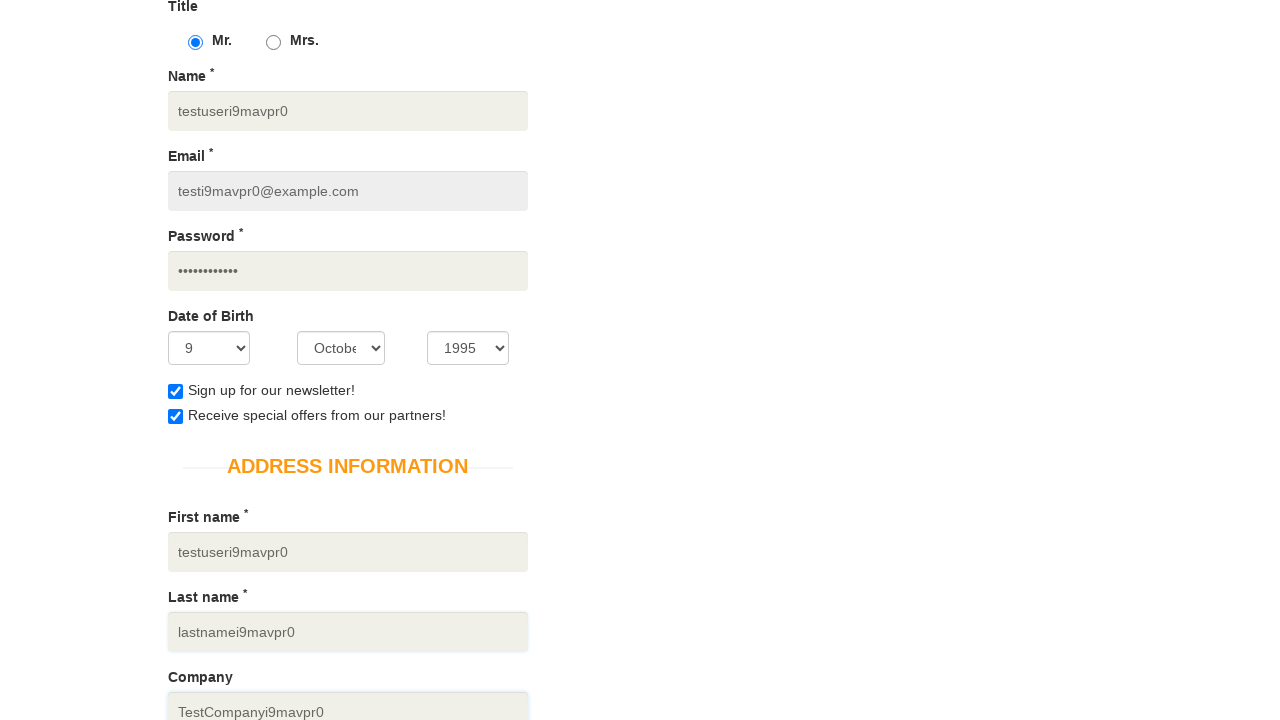

Filled address field with '462 Test Street' on input#address1
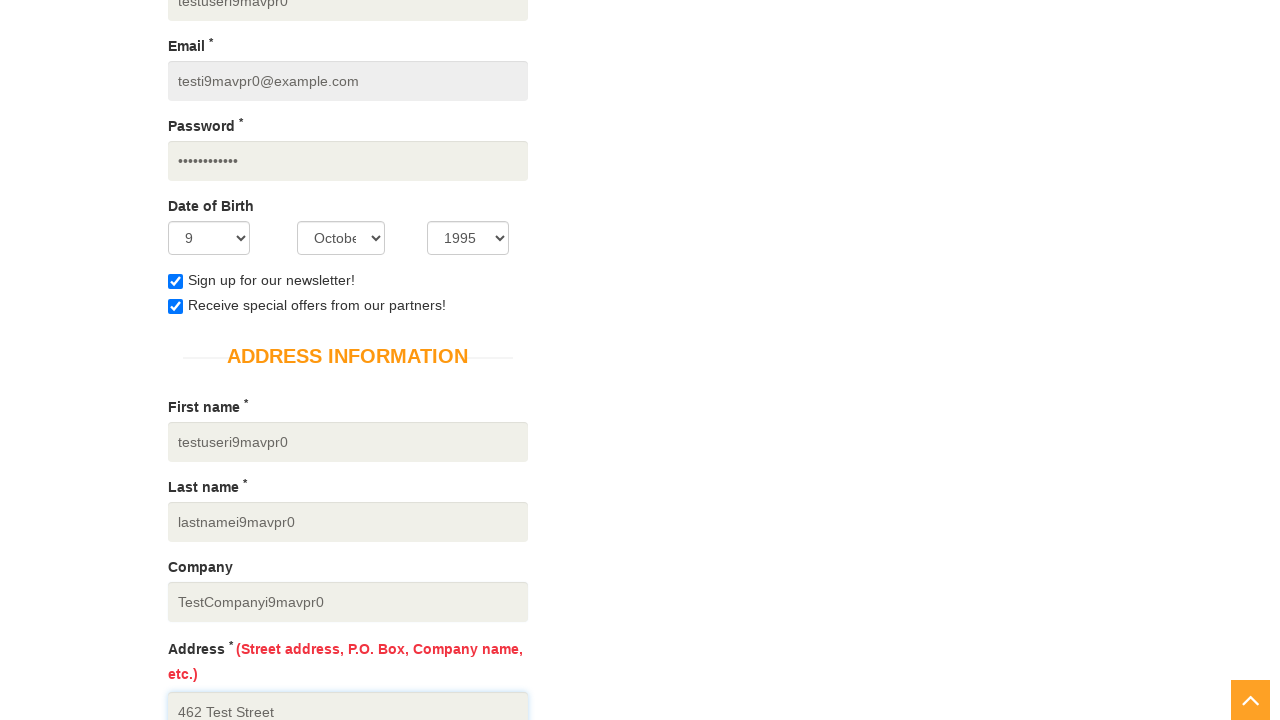

Filled address2 field with apartment number on input#address2
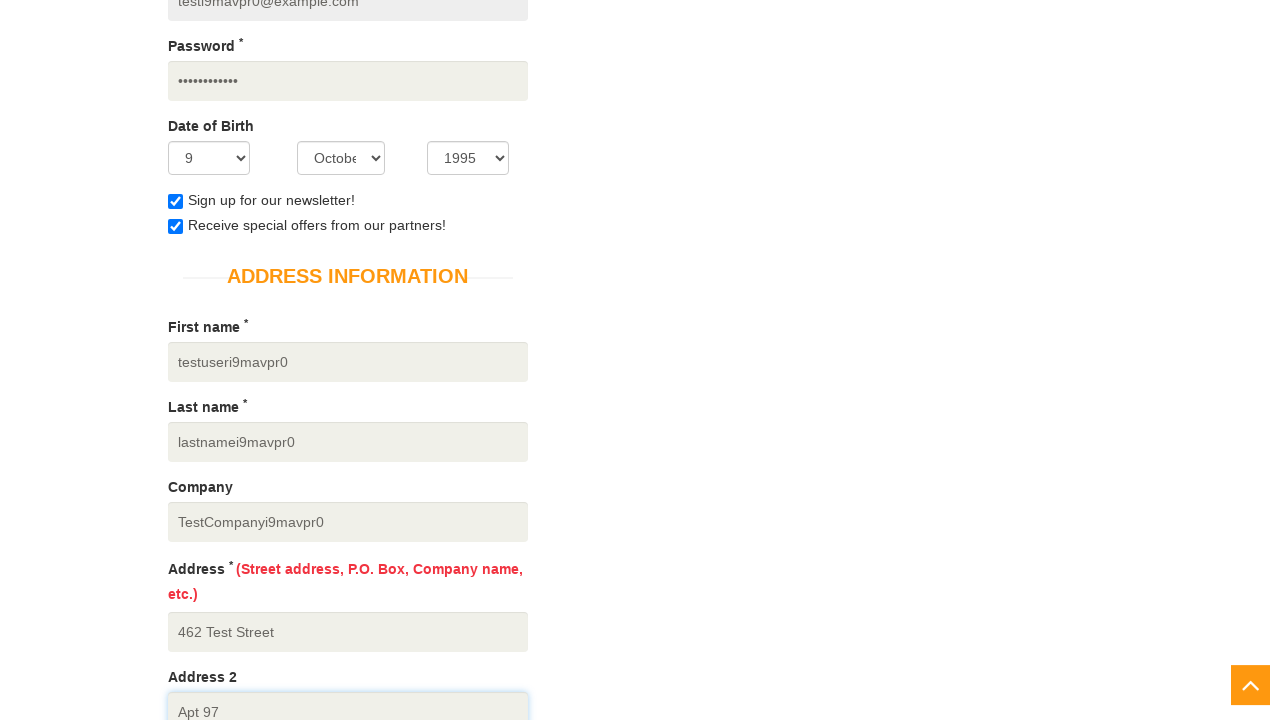

Selected 'Canada' as country on select#country
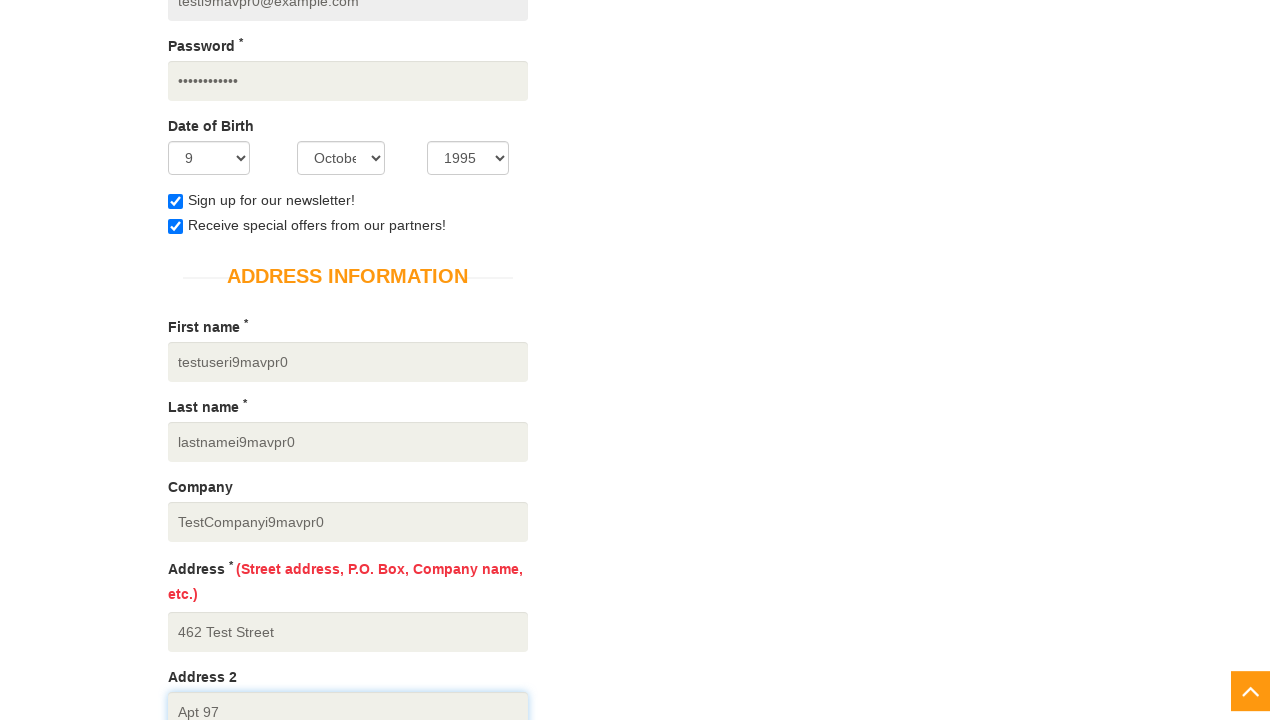

Filled state field with 'Ontario' on input#state
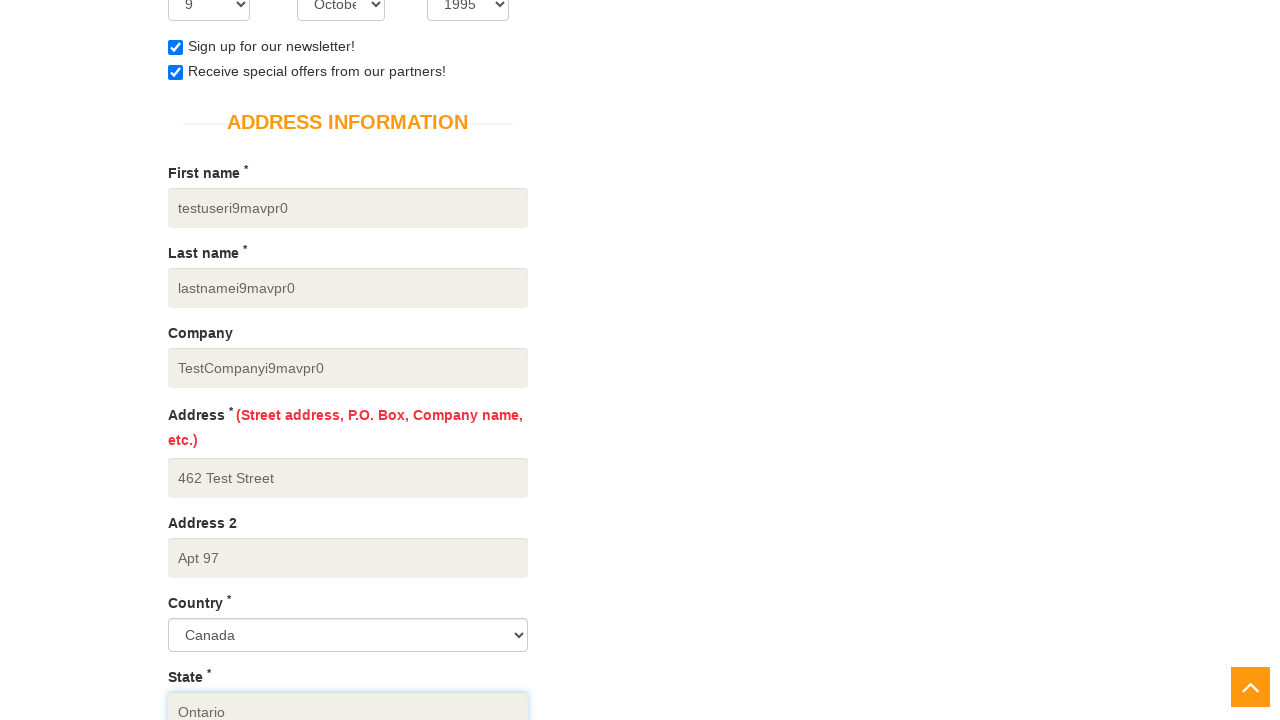

Filled city field with 'TestCity' on input#city
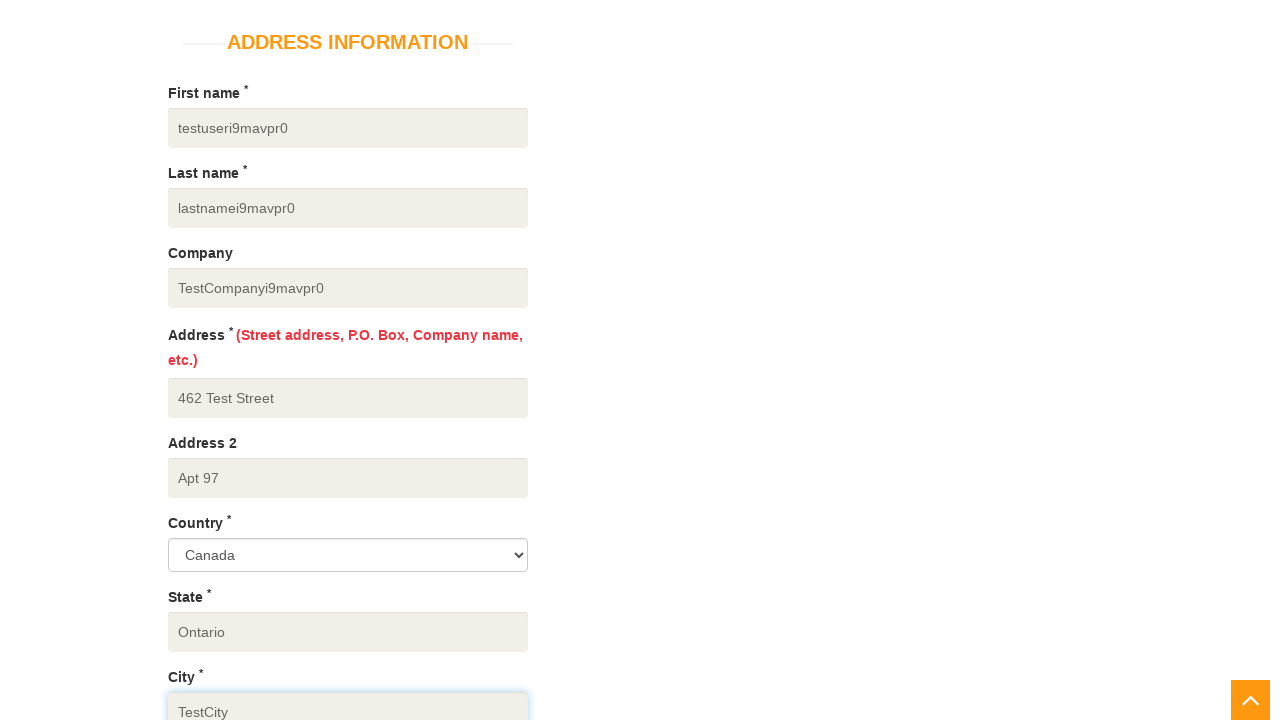

Filled zipcode field with '12456' on input#zipcode
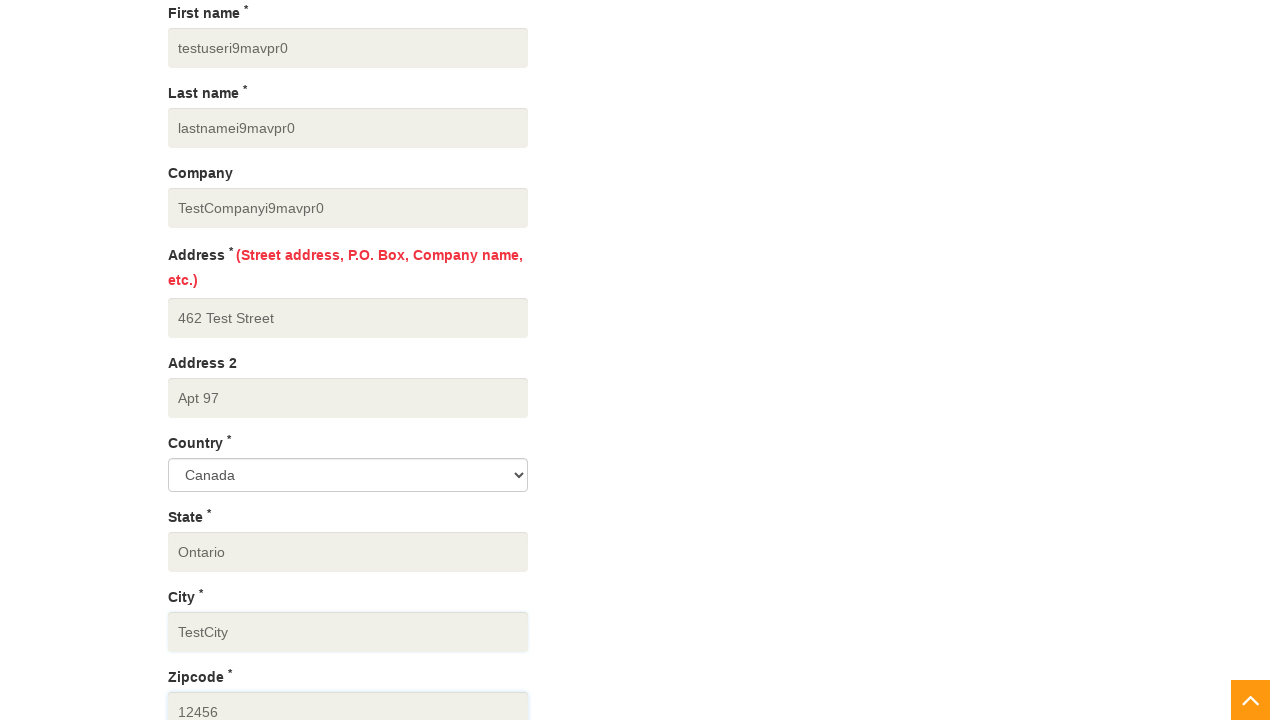

Filled mobile number field with '555-9926' on input#mobile_number
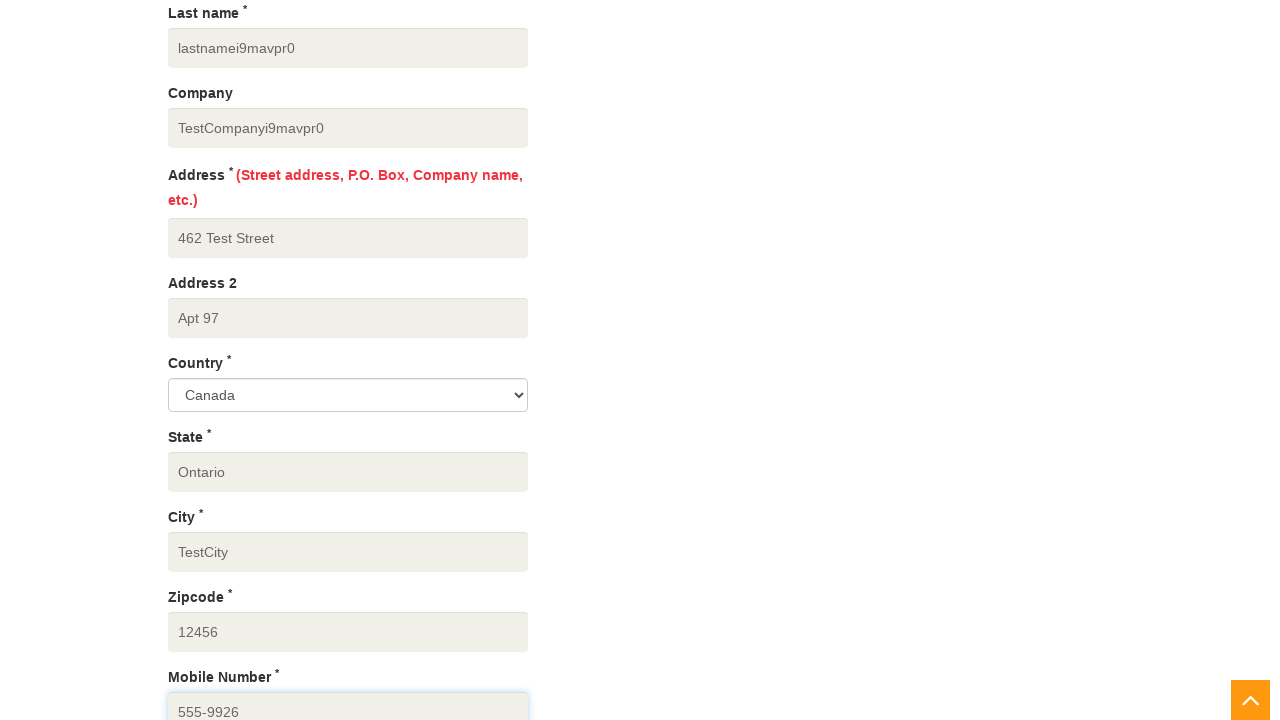

Clicked 'Create Account' button at (241, 360) on button[data-qa='create-account']
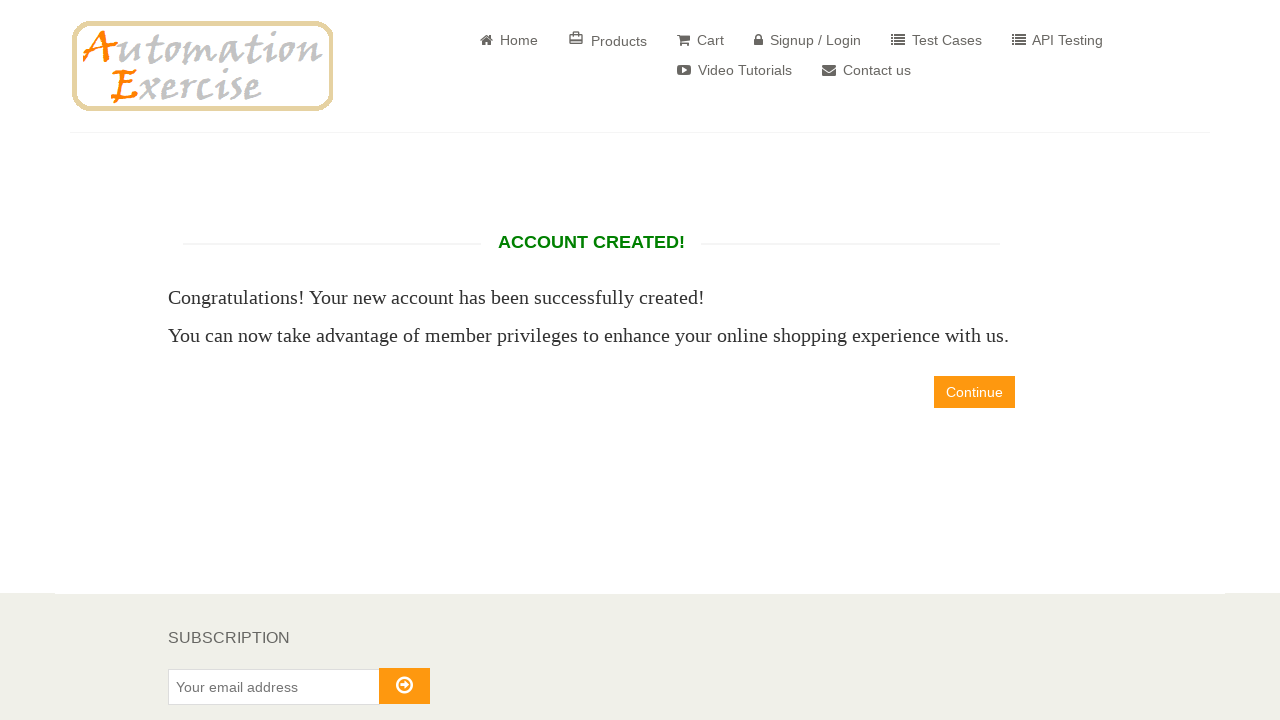

Account successfully created - confirmation message displayed
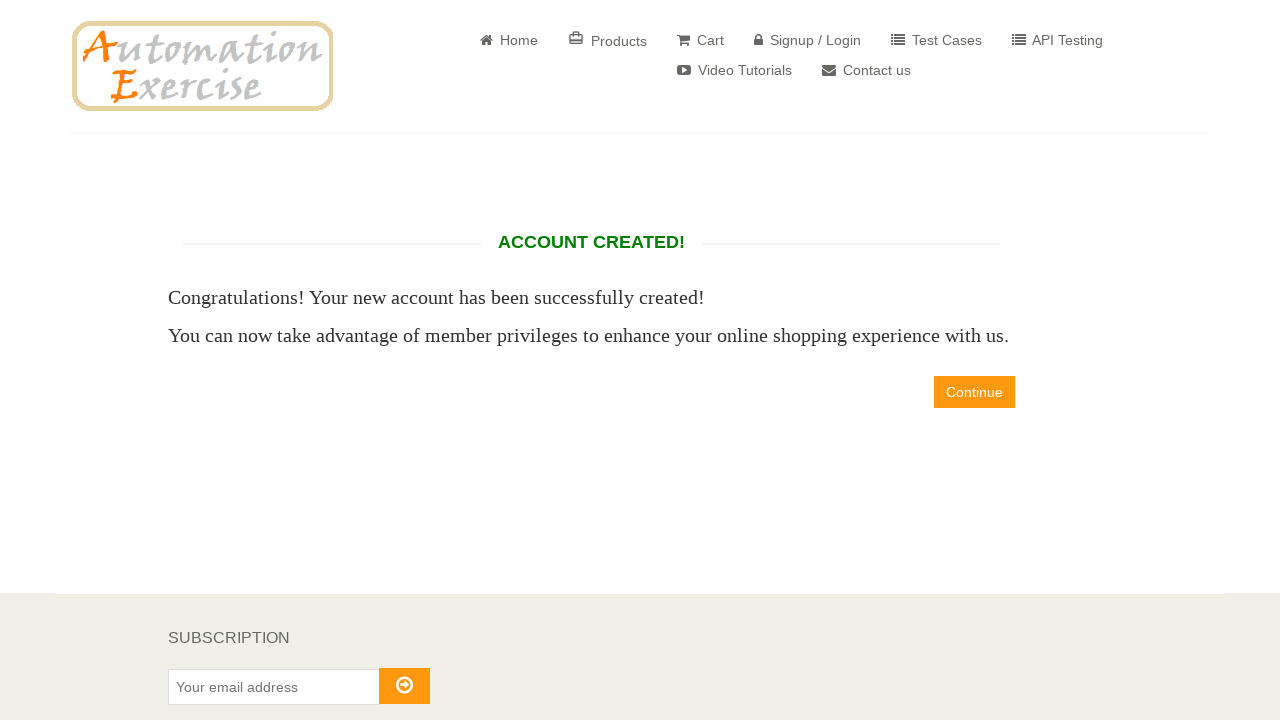

Clicked 'Continue' button after account creation at (974, 392) on a[data-qa='continue-button']
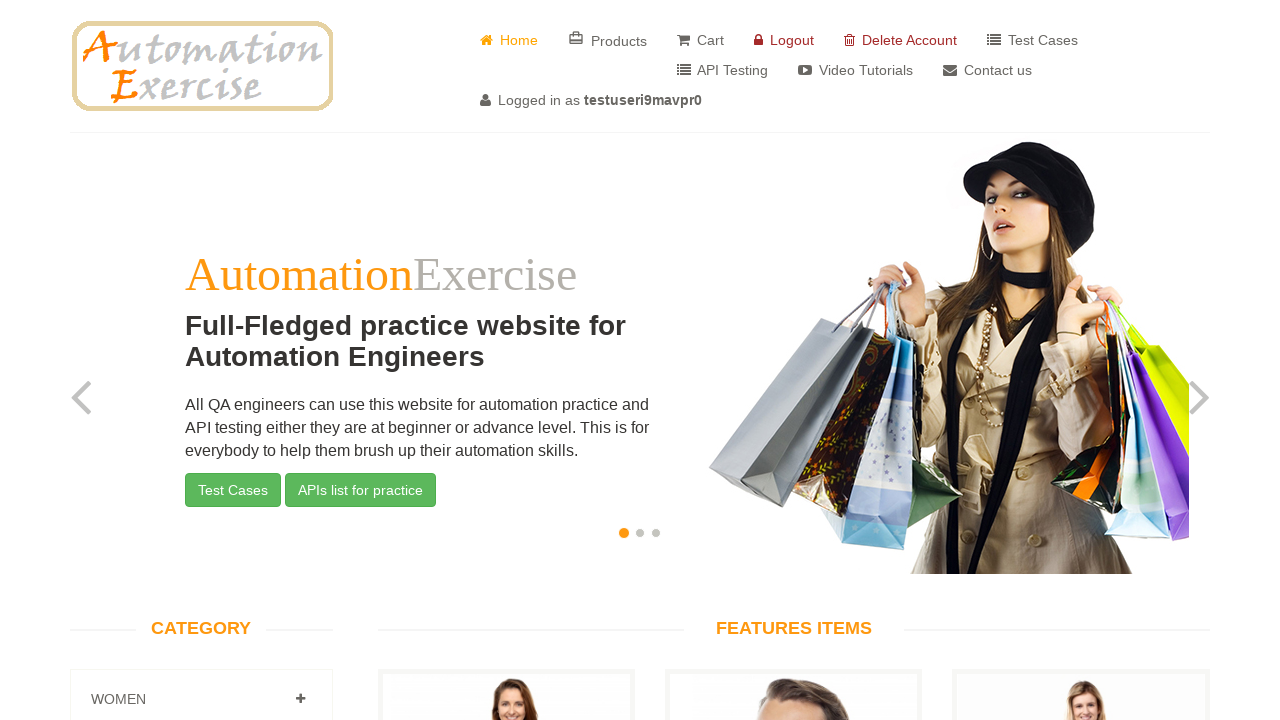

Verified user is logged in - 'Logged in as' text found
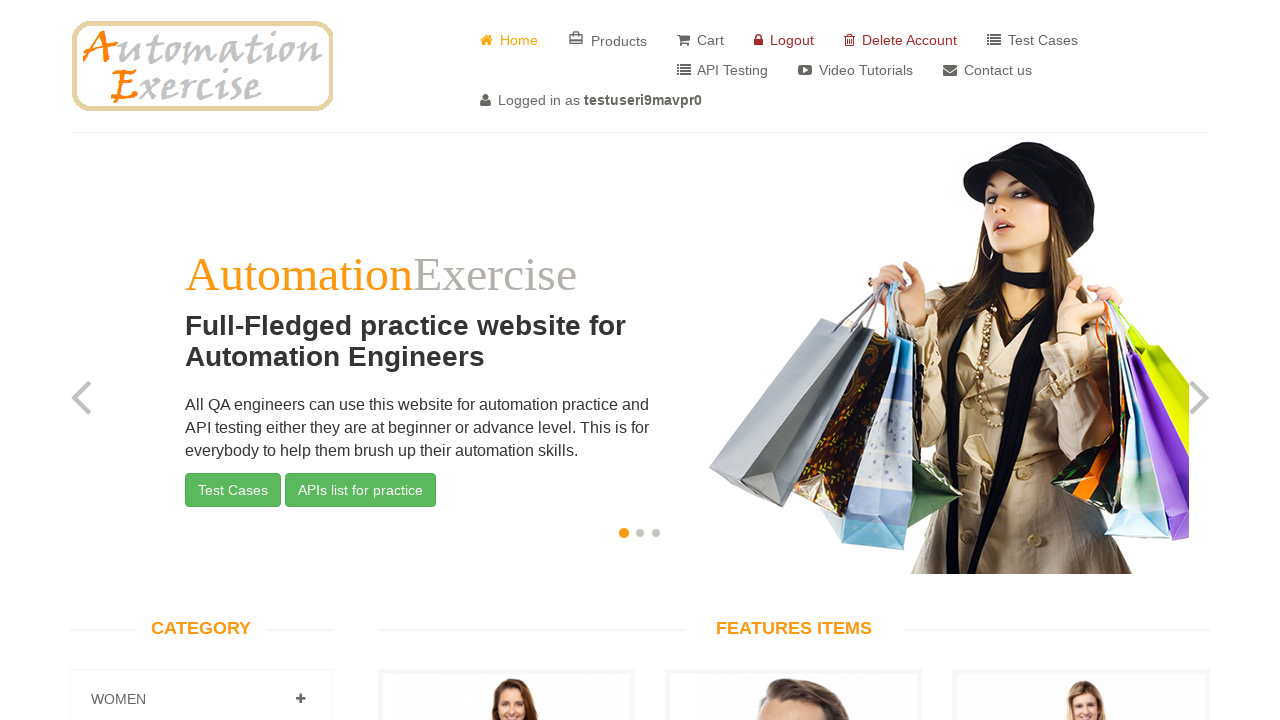

Clicked 'Delete Account' button at (900, 40) on a[href='/delete_account']
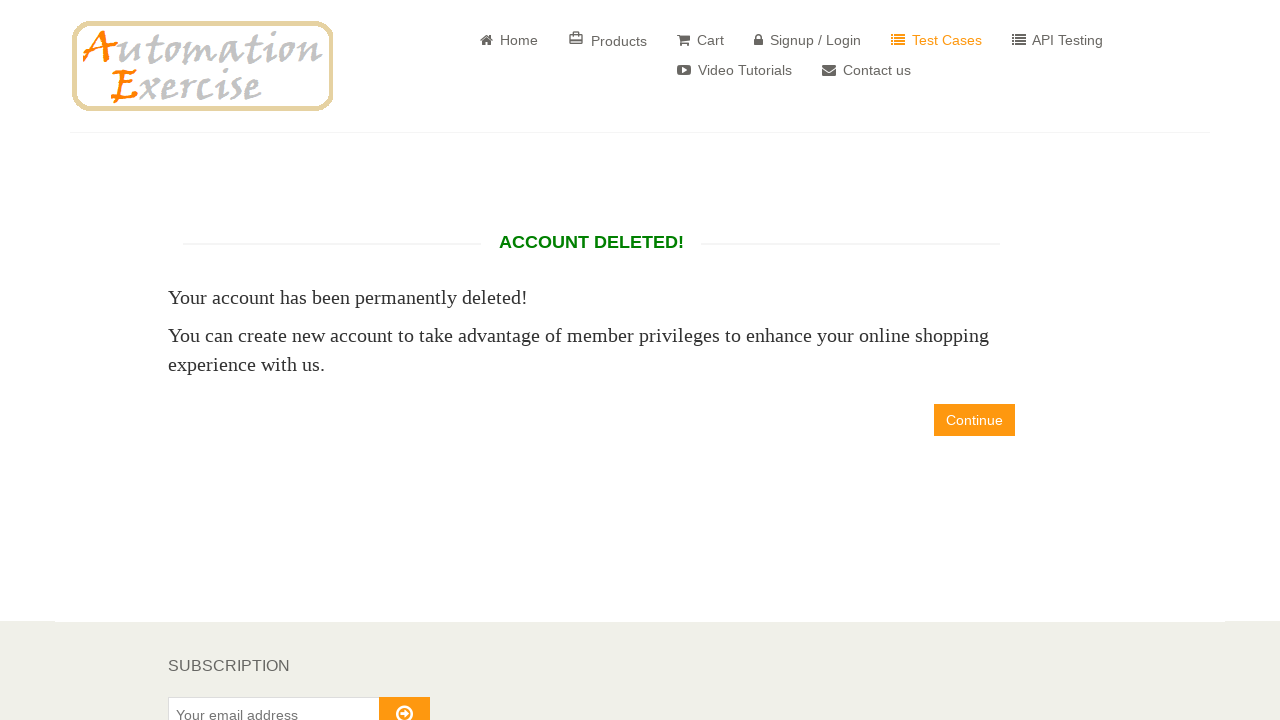

Account successfully deleted - confirmation message displayed
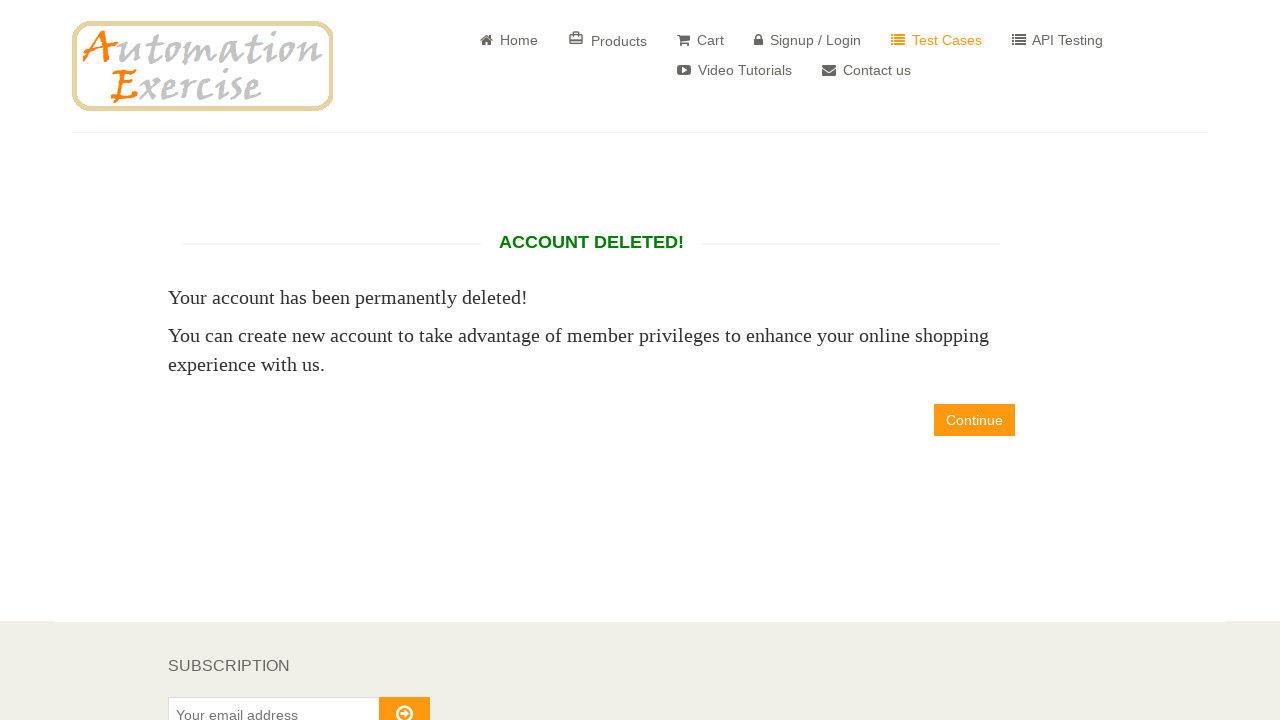

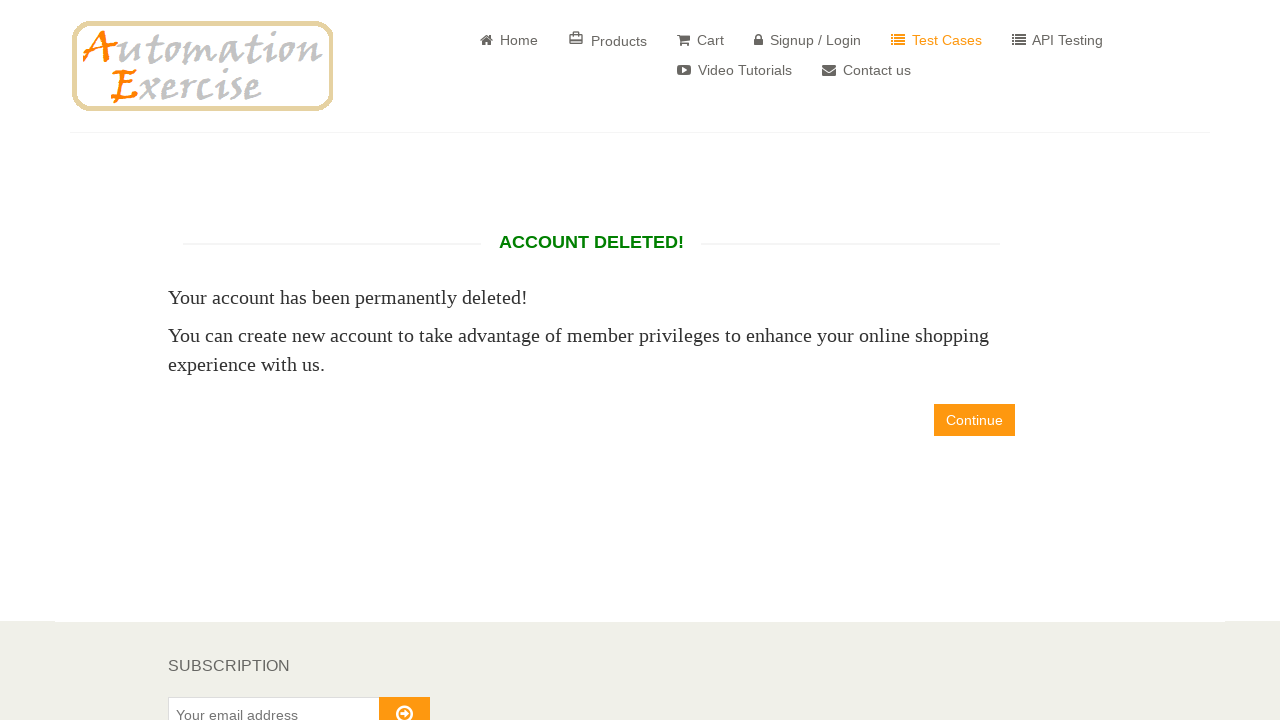